Creates a new paste on Pastebin by filling in the text content, selecting an expiration time of 10 minutes, adding a title, and submitting the form

Starting URL: https://pastebin.com

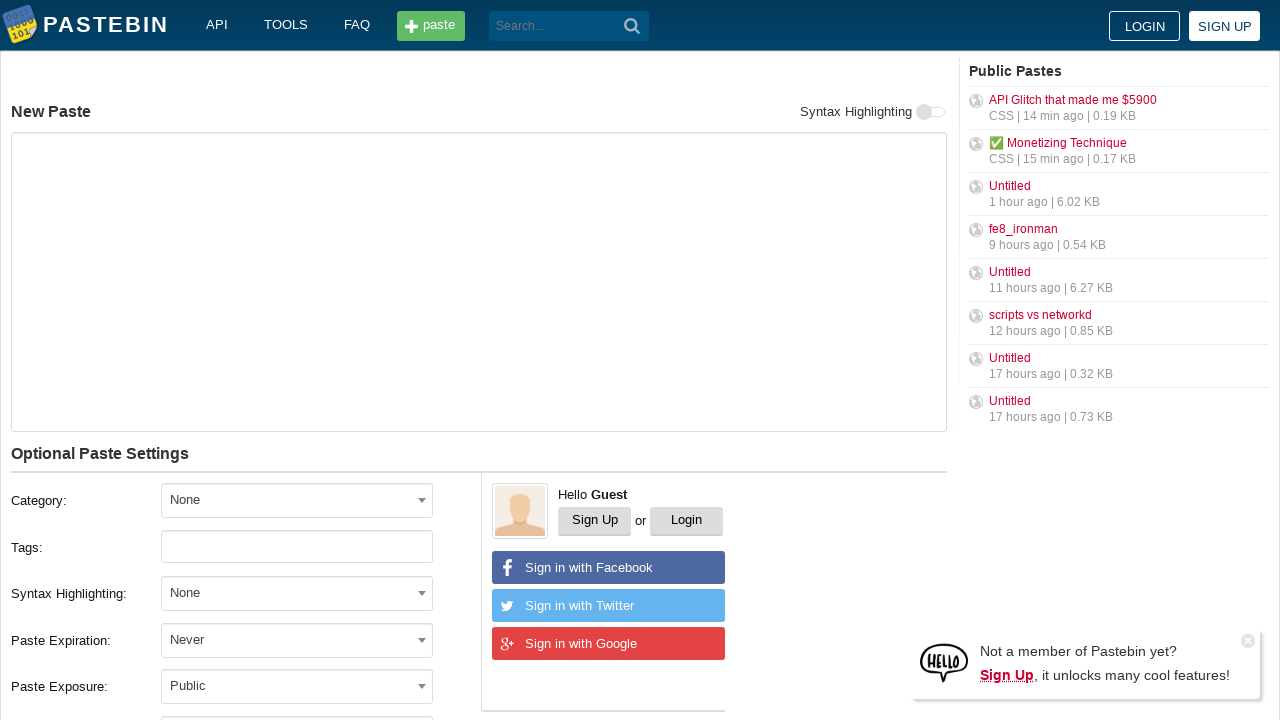

Filled paste content with 'Hello from WebDriver' on #postform-text
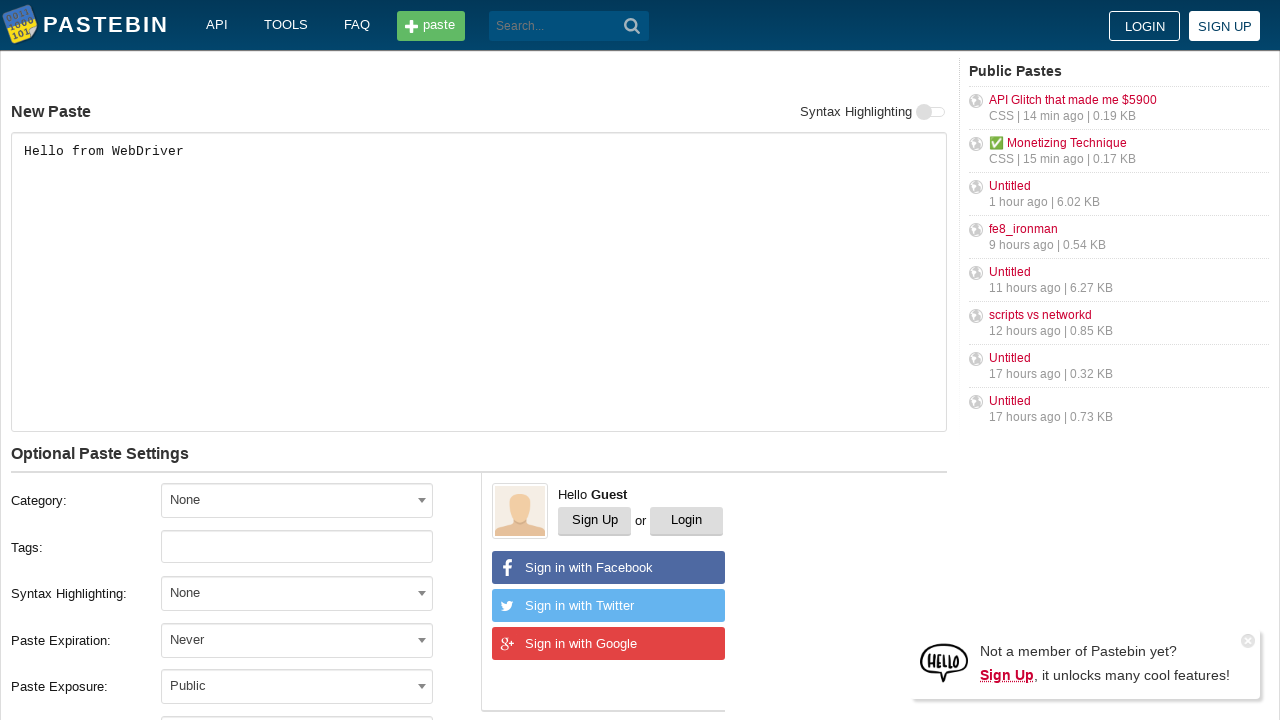

Clicked expiration time dropdown at (297, 640) on #select2-postform-expiration-container
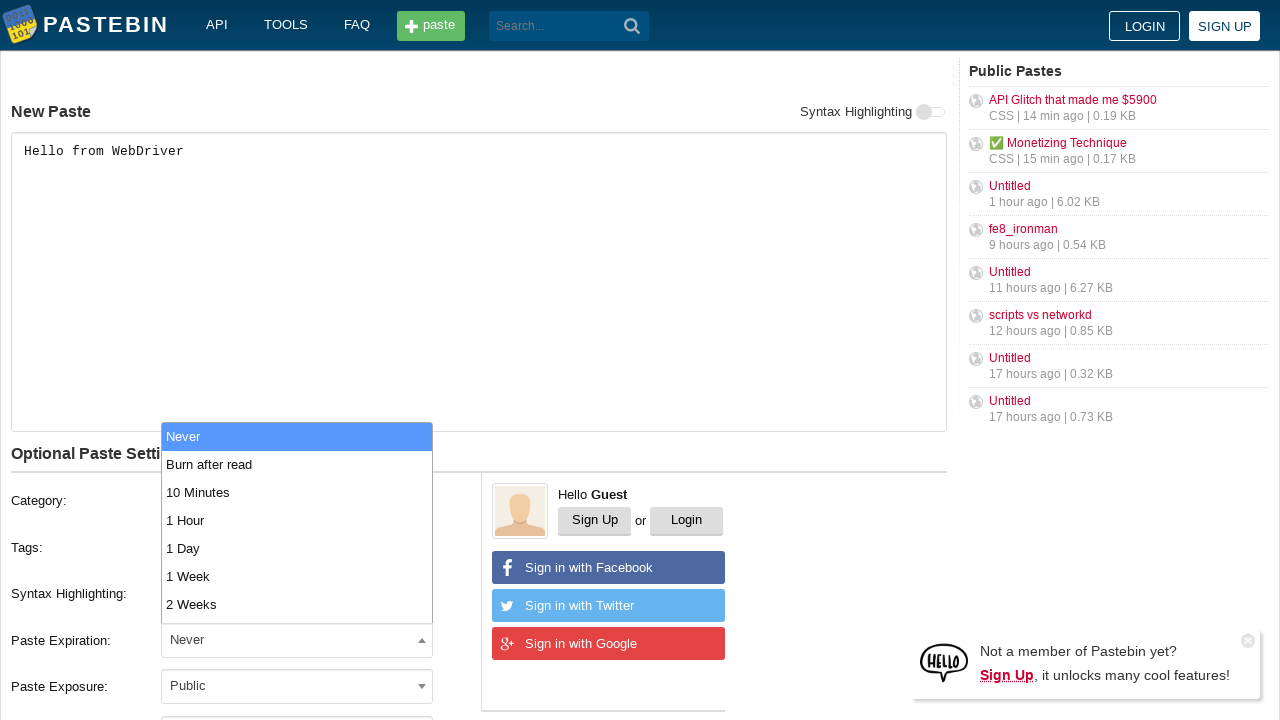

Selected '10 Minutes' expiration option at (297, 492) on xpath=//li[text()='10 Minutes']
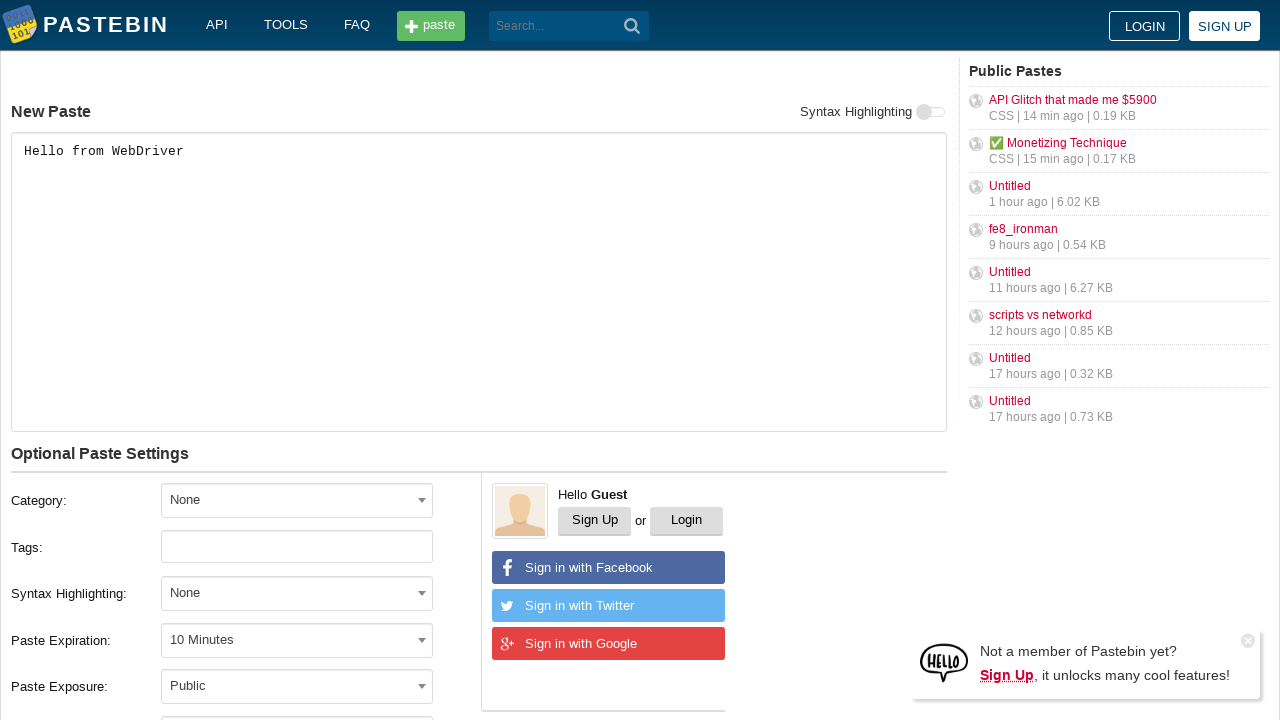

Filled paste title with 'helloweb' on #postform-name
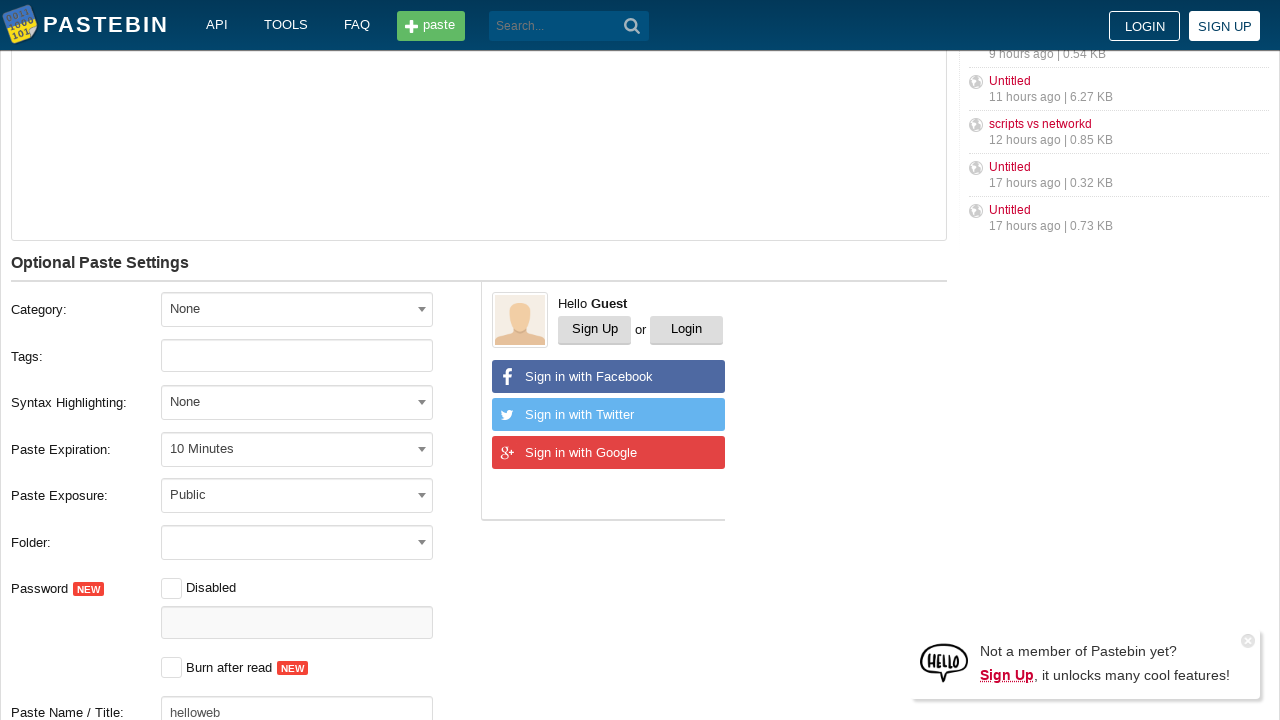

Clicked submit button to create paste at (240, 400) on button.btn.-big
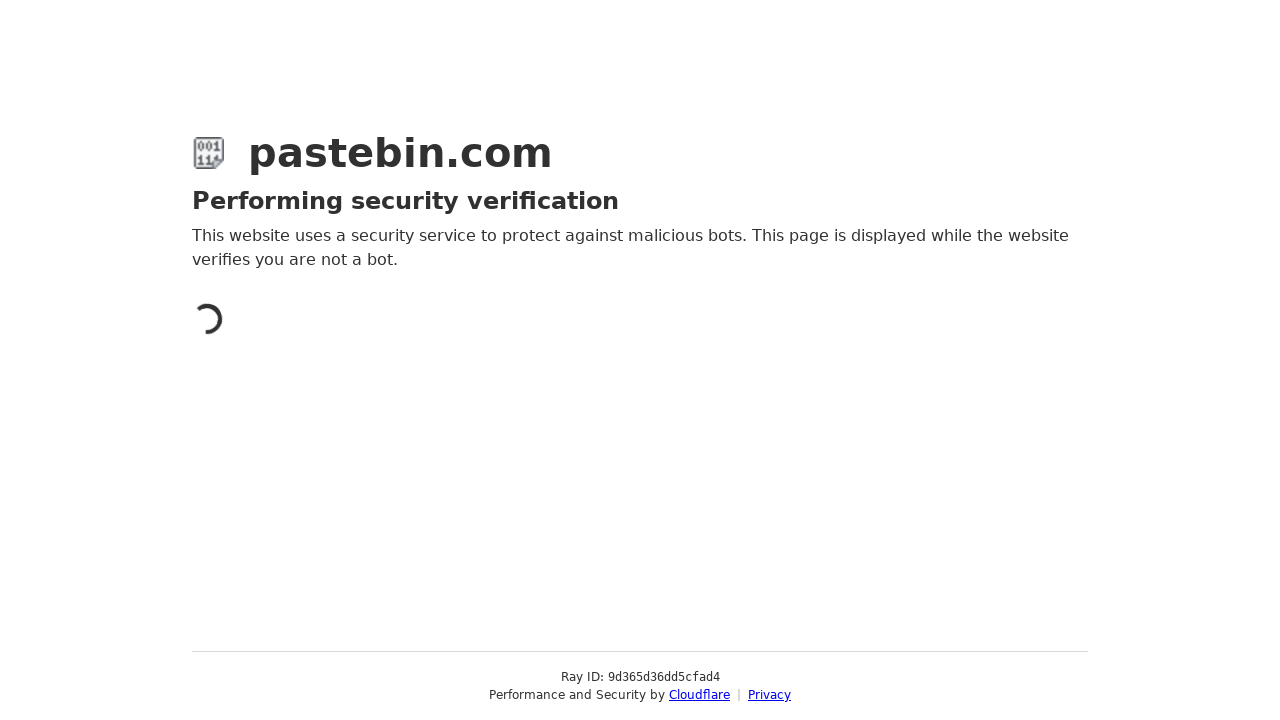

Waited 2 seconds for paste creation to complete
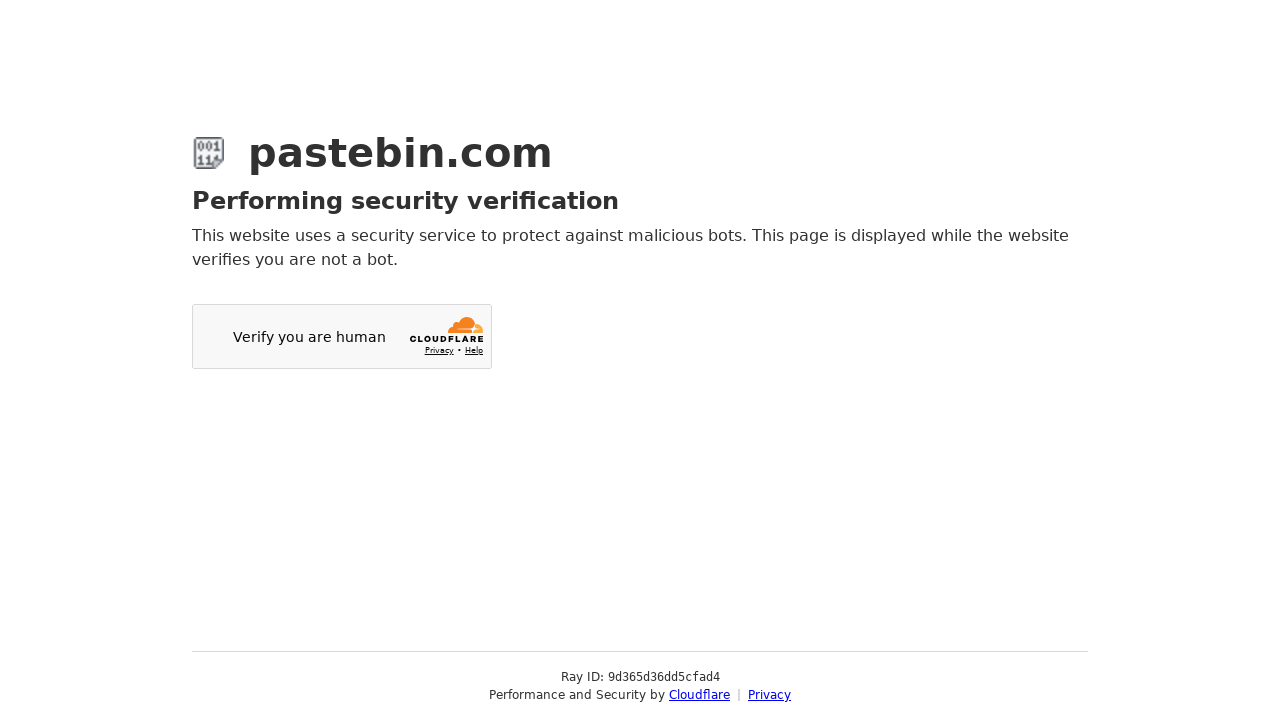

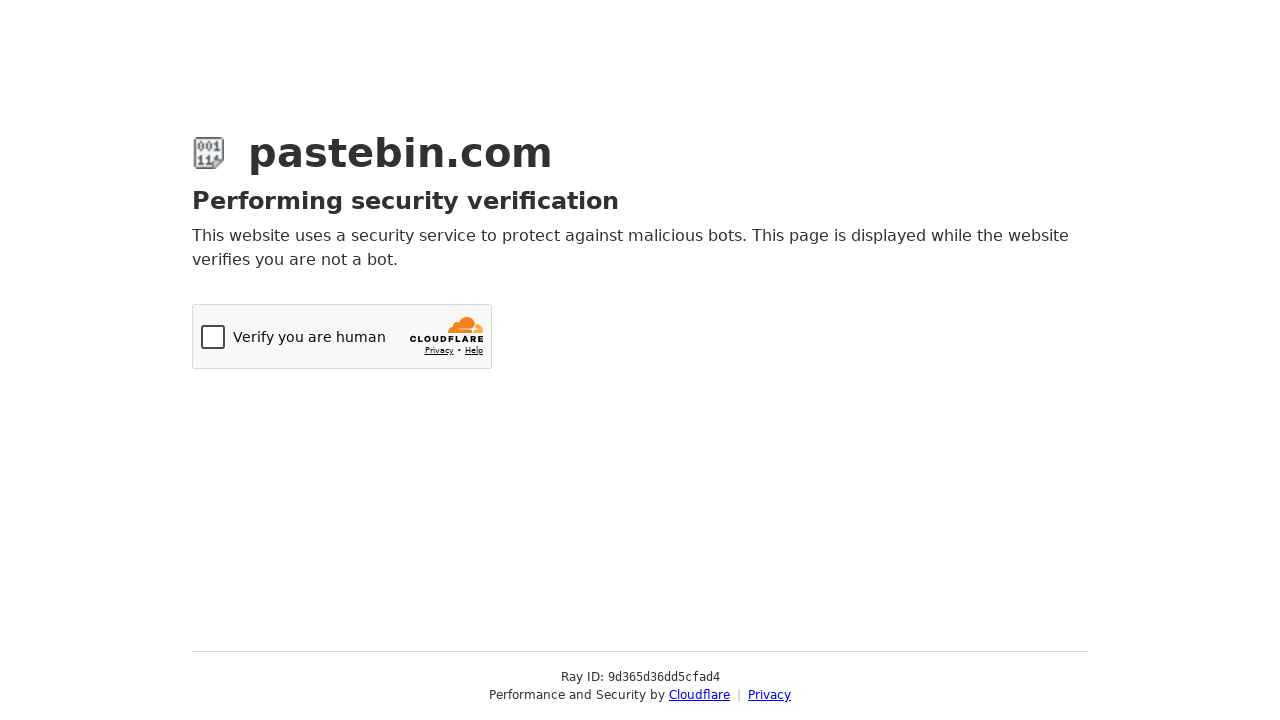